Tests alert popup by clicking alert button and accepting the alert dialog

Starting URL: https://demoqa.com/alerts

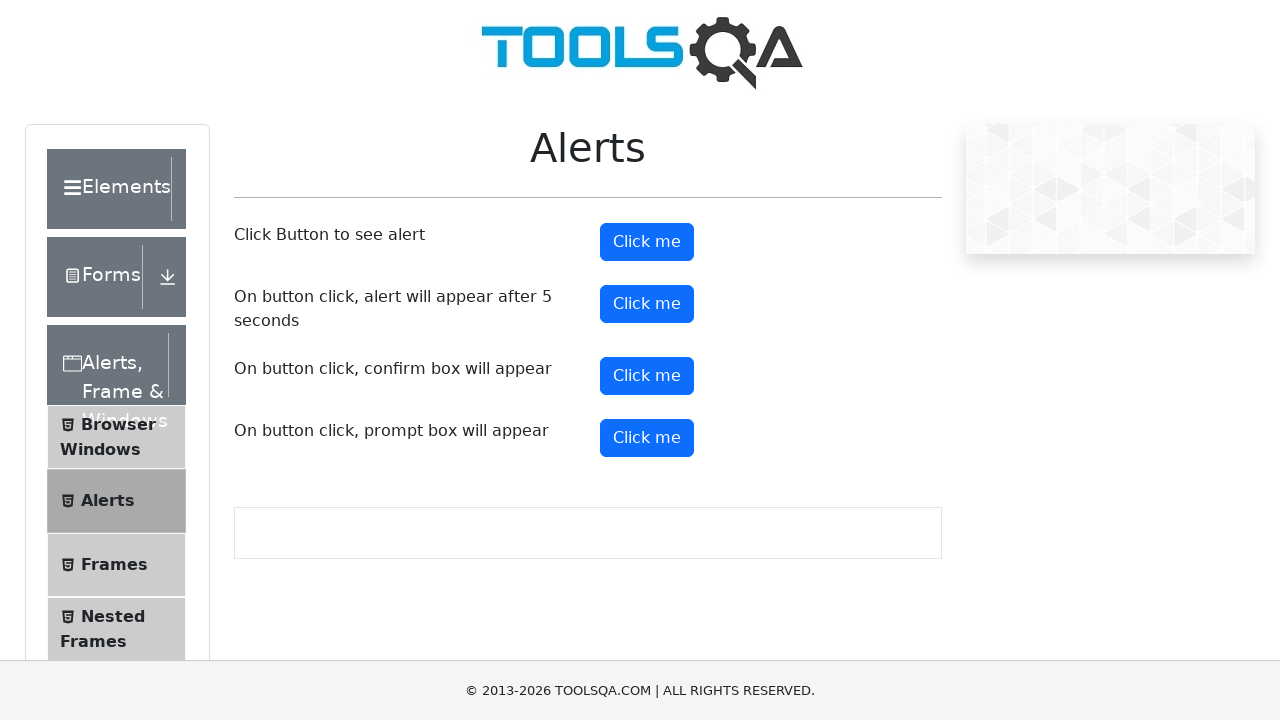

Set up dialog handler to automatically accept alerts
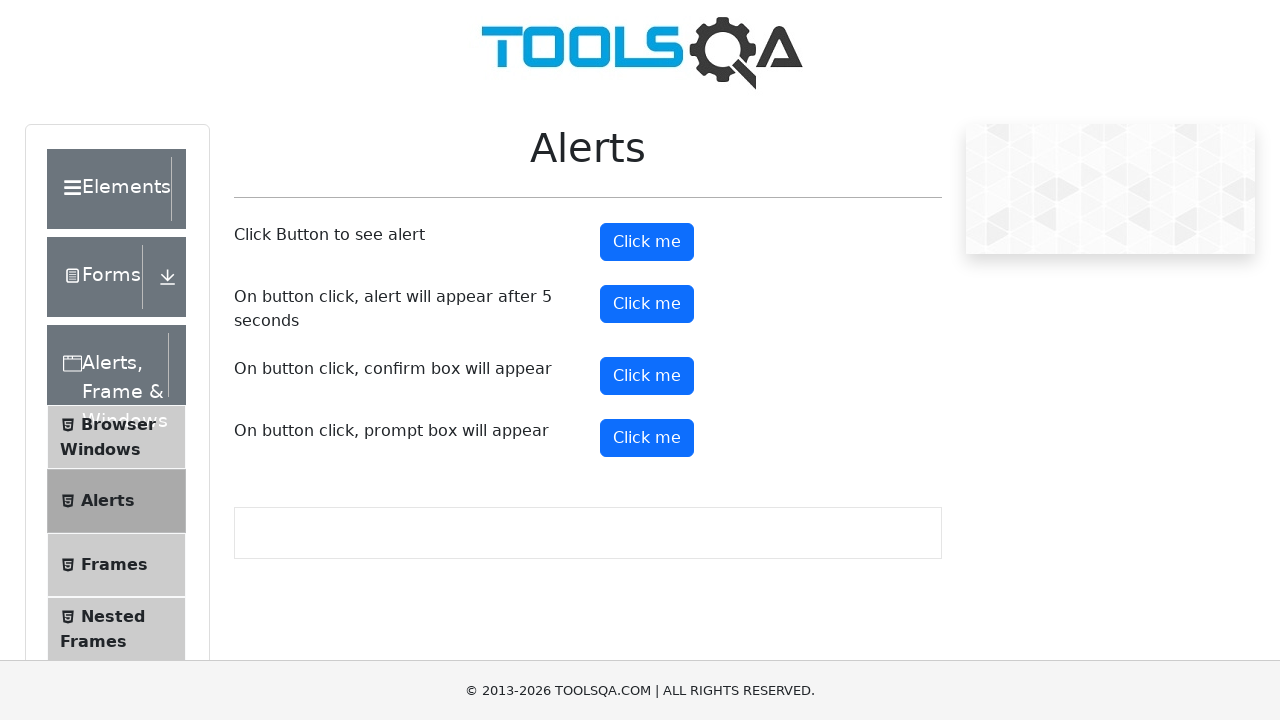

Clicked alert button to open alert popup at (647, 242) on #alertButton
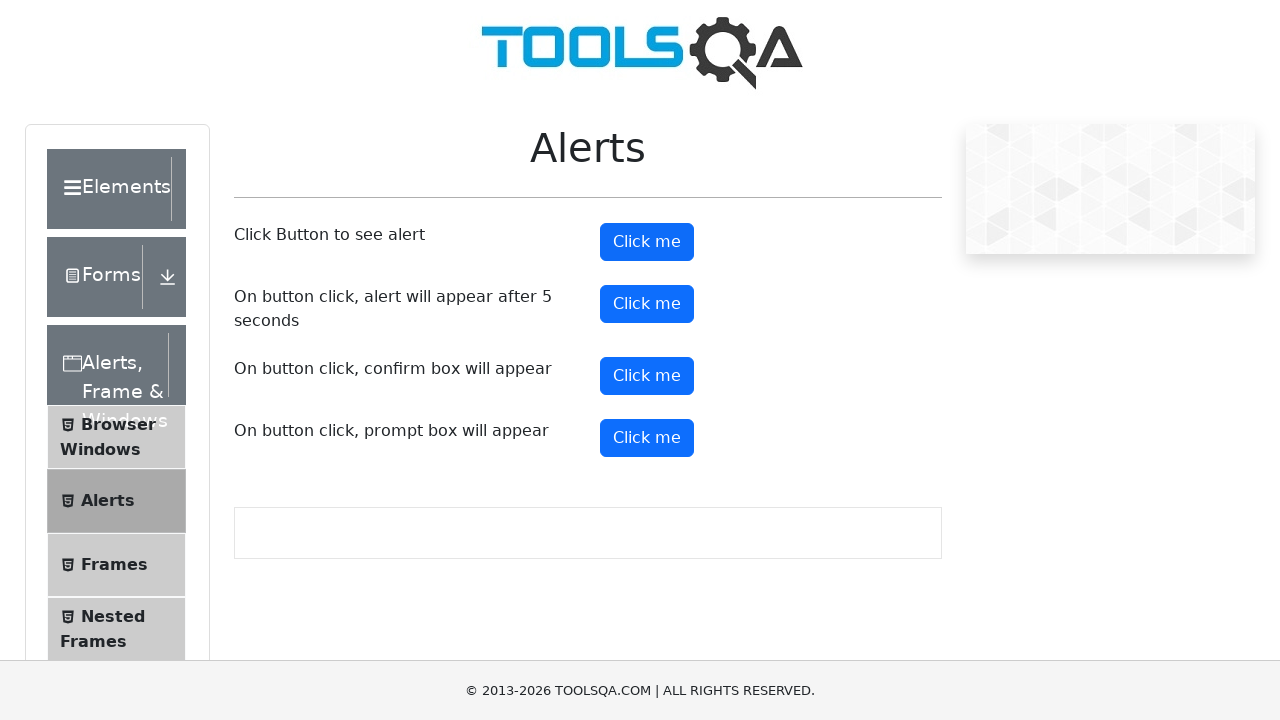

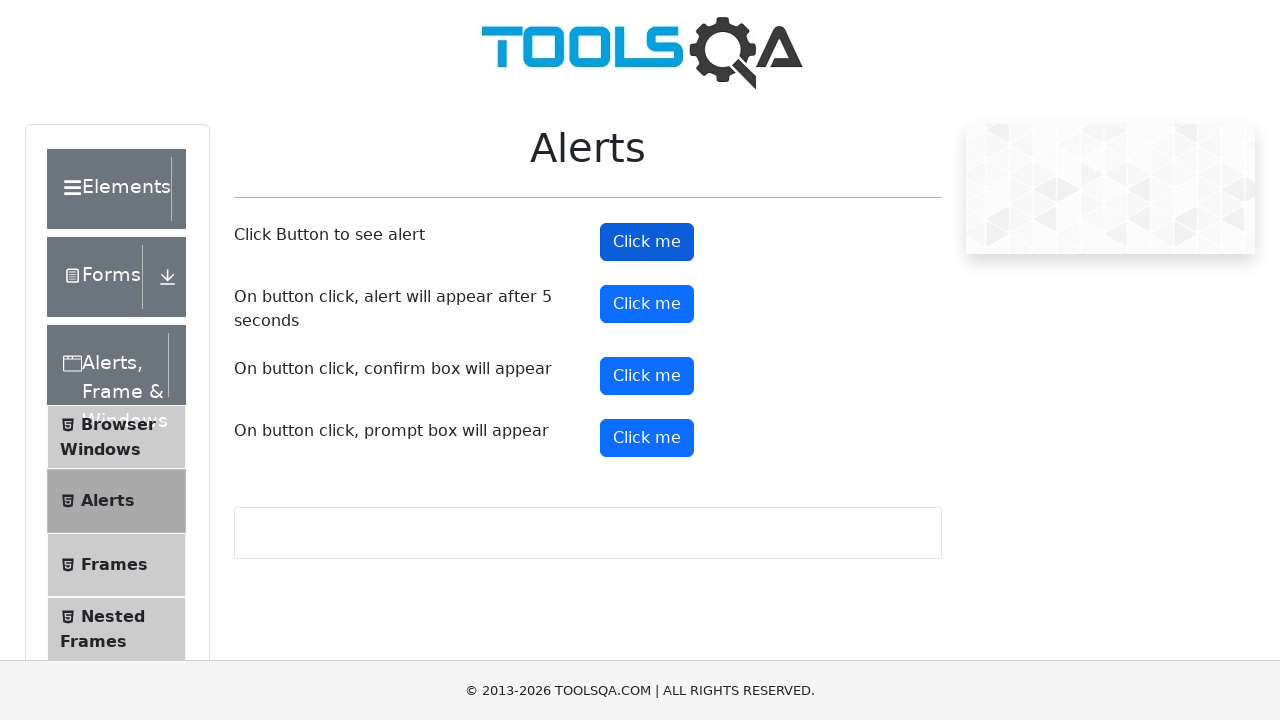